Tests alert popup handling by clicking an alert button and then tests mouse hover functionality on an element

Starting URL: https://rahulshettyacademy.com/AutomationPractice/

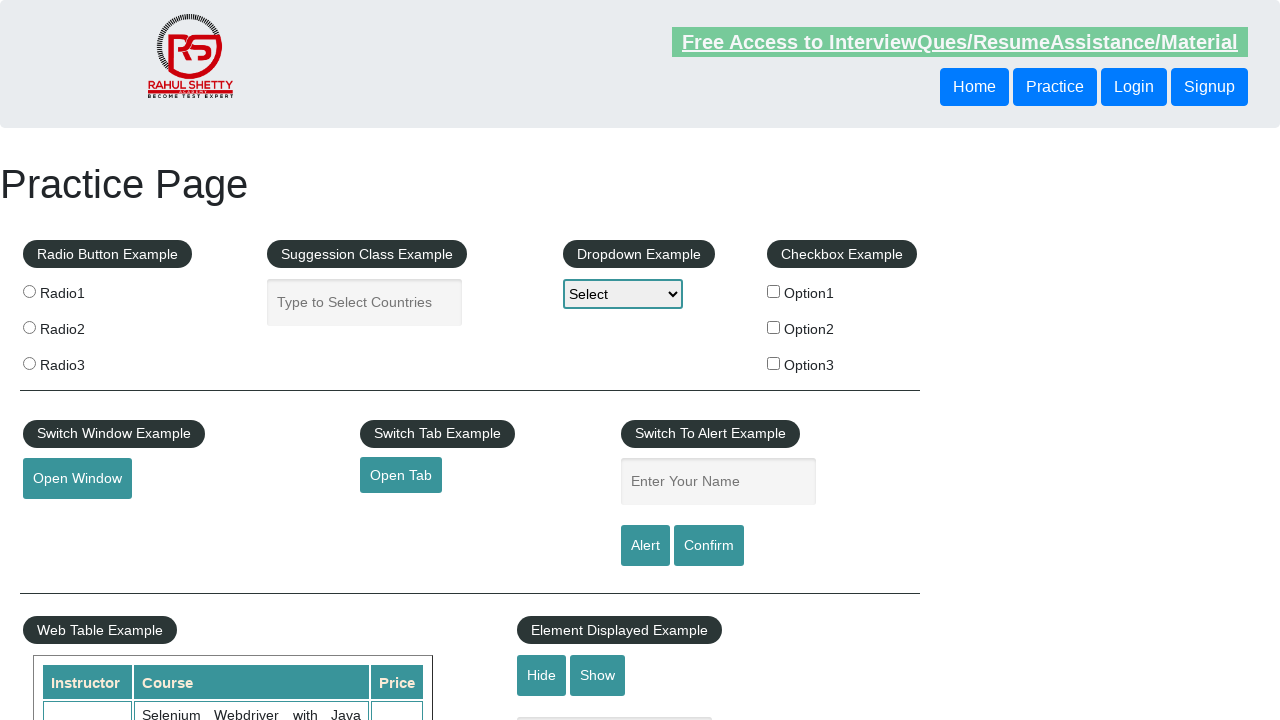

Set up dialog handler to automatically accept alerts
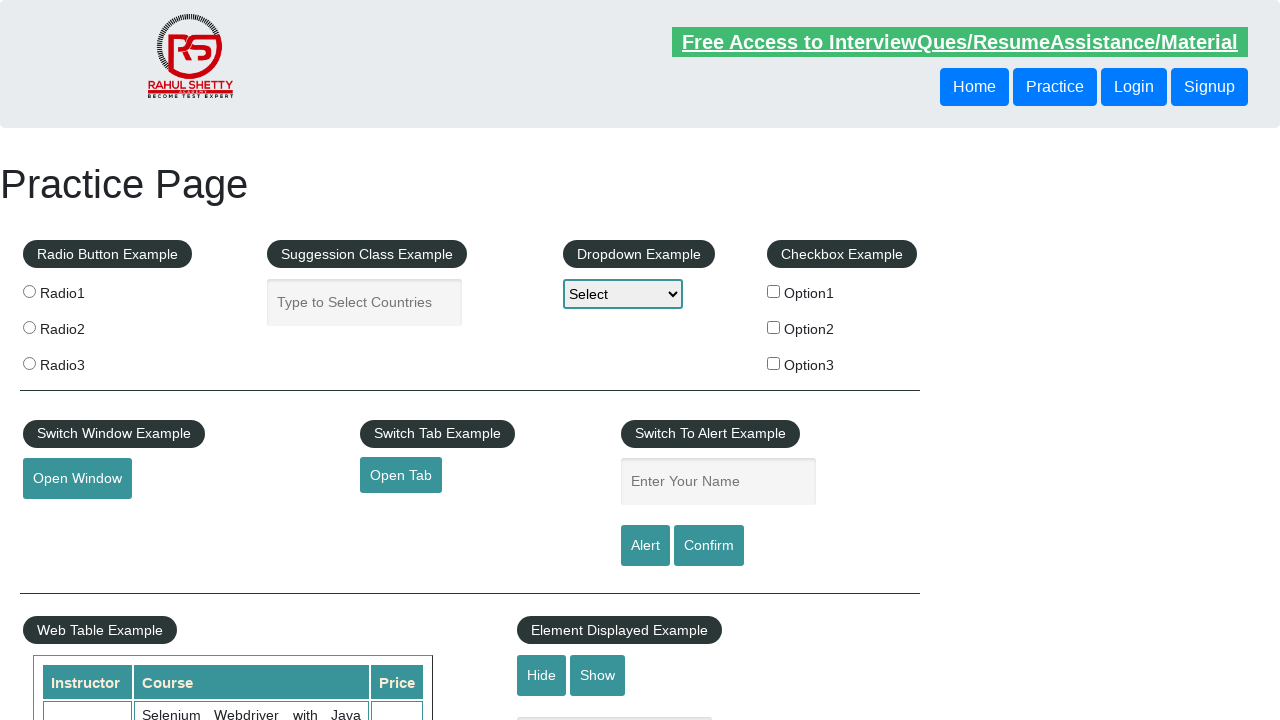

Clicked alert button to trigger alert popup at (645, 546) on #alertbtn
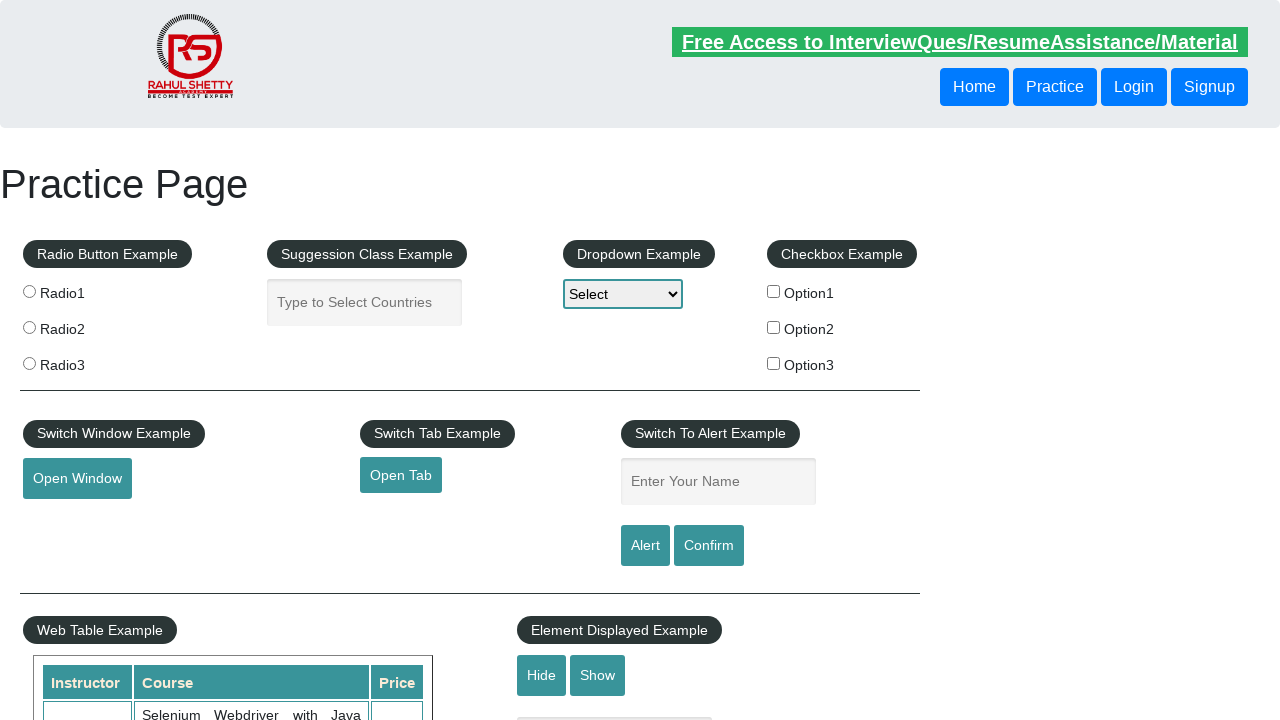

Hovered over mouse hover element at (83, 361) on #mousehover
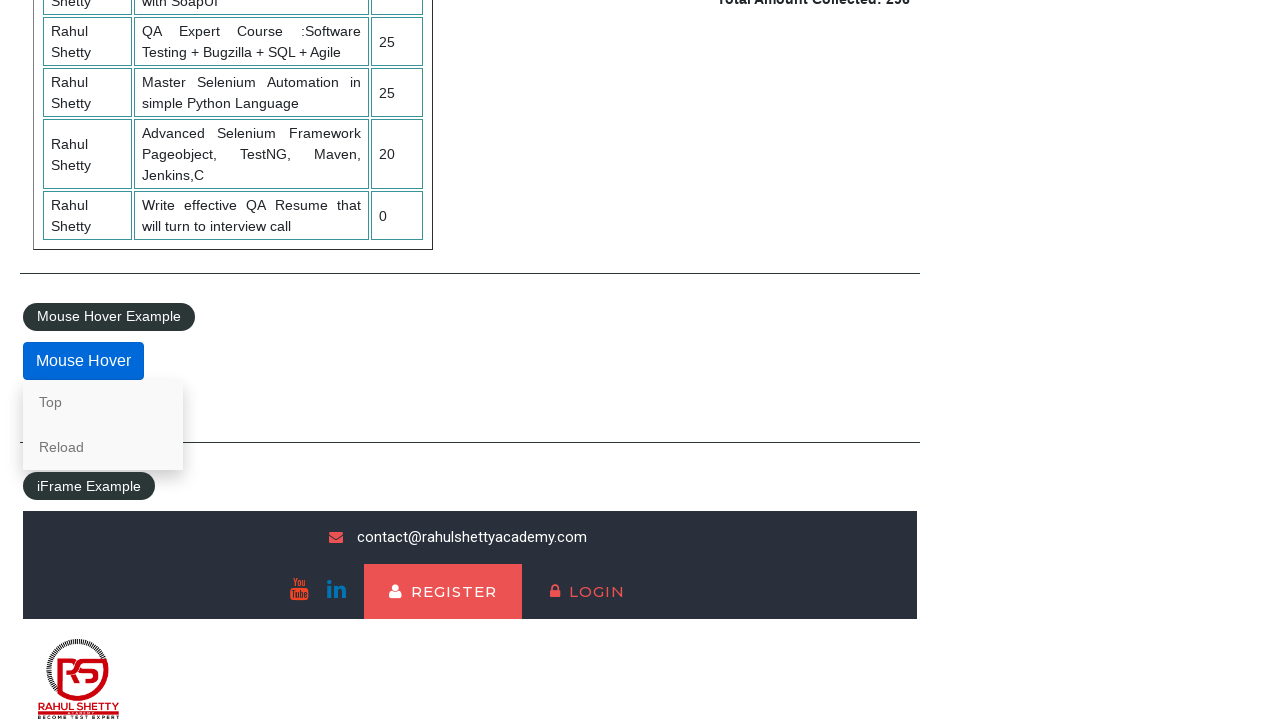

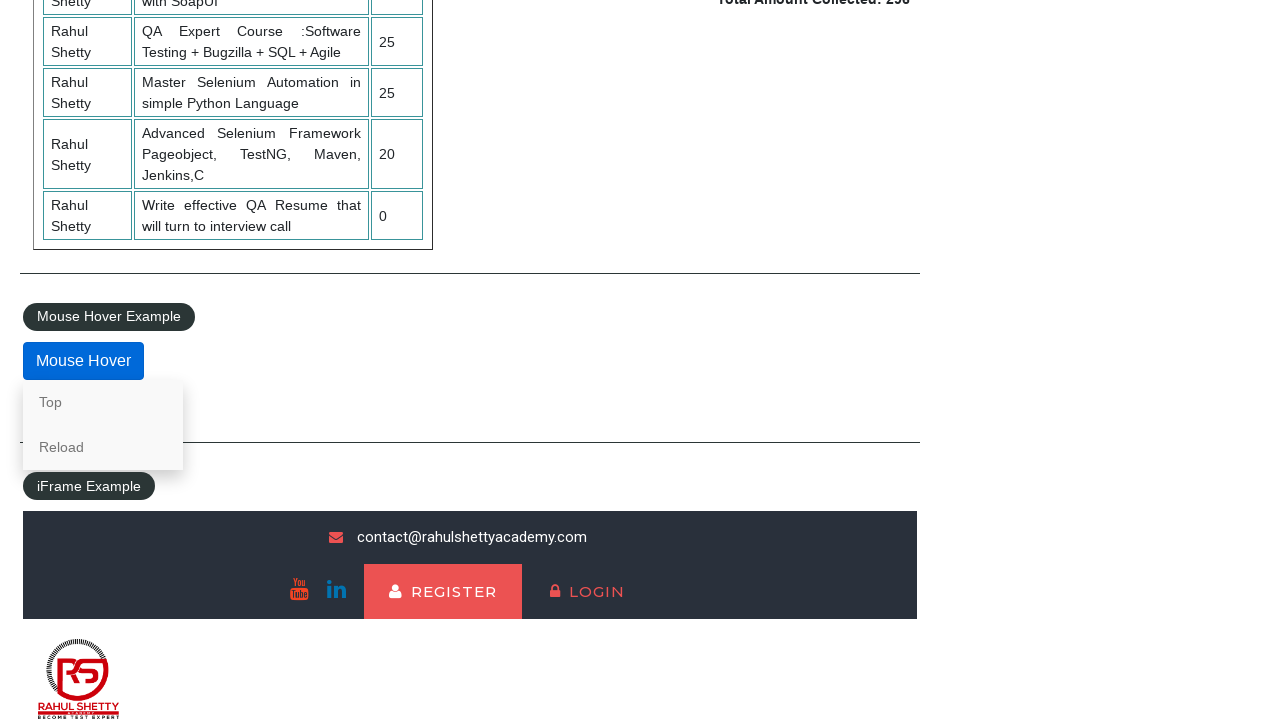